Tests keyboard key press functionality by sending a space key to an input element and verifying the result text displays the correct key that was pressed.

Starting URL: http://the-internet.herokuapp.com/key_presses

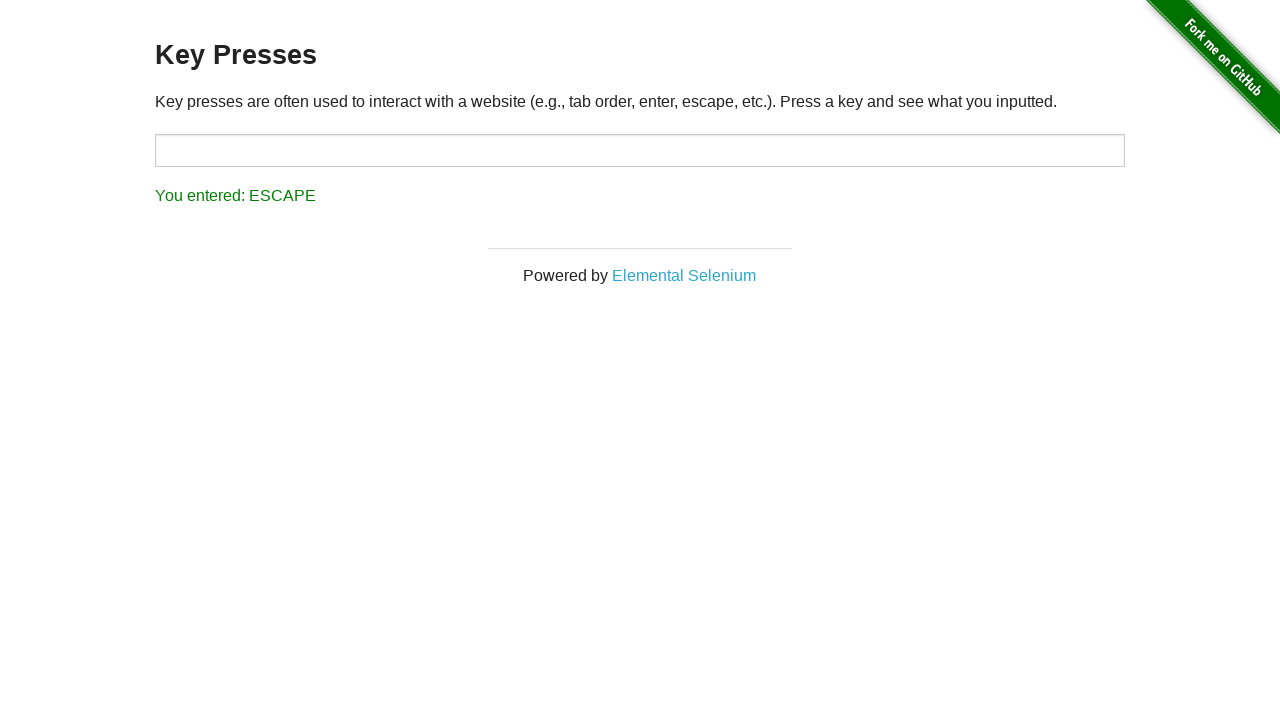

Pressed Space key on target input element on #target
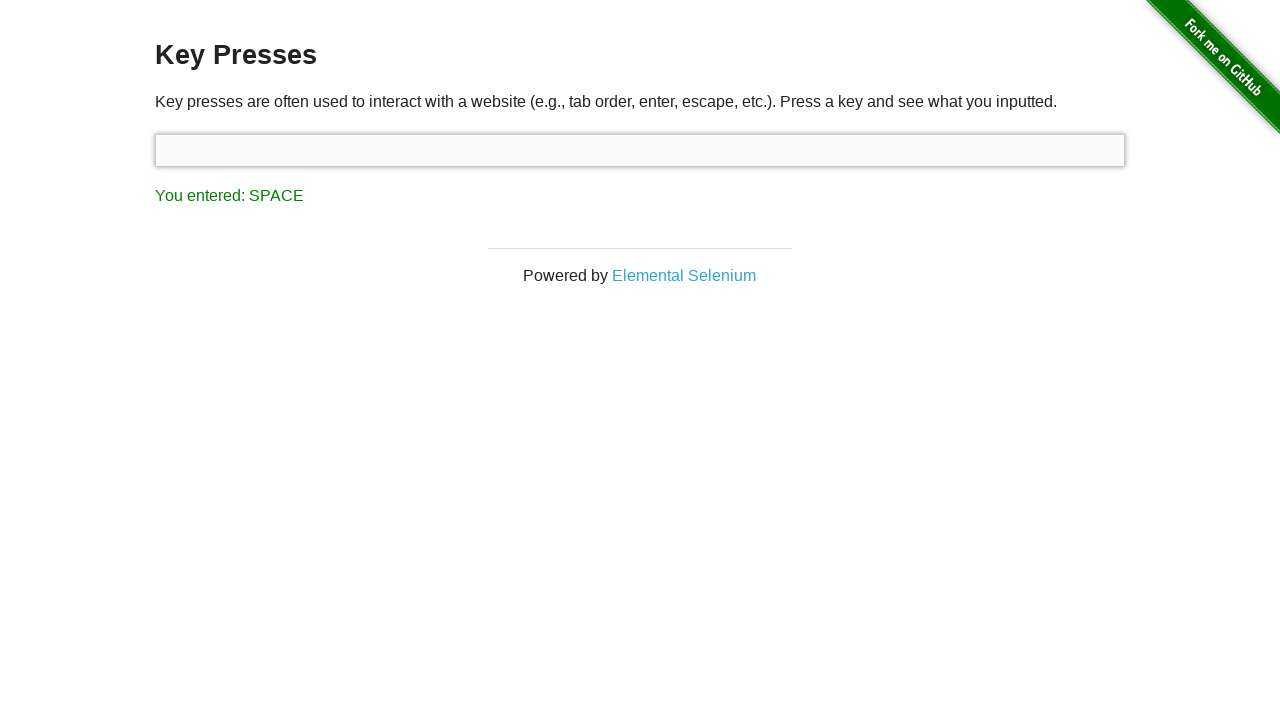

Waited for result element to appear
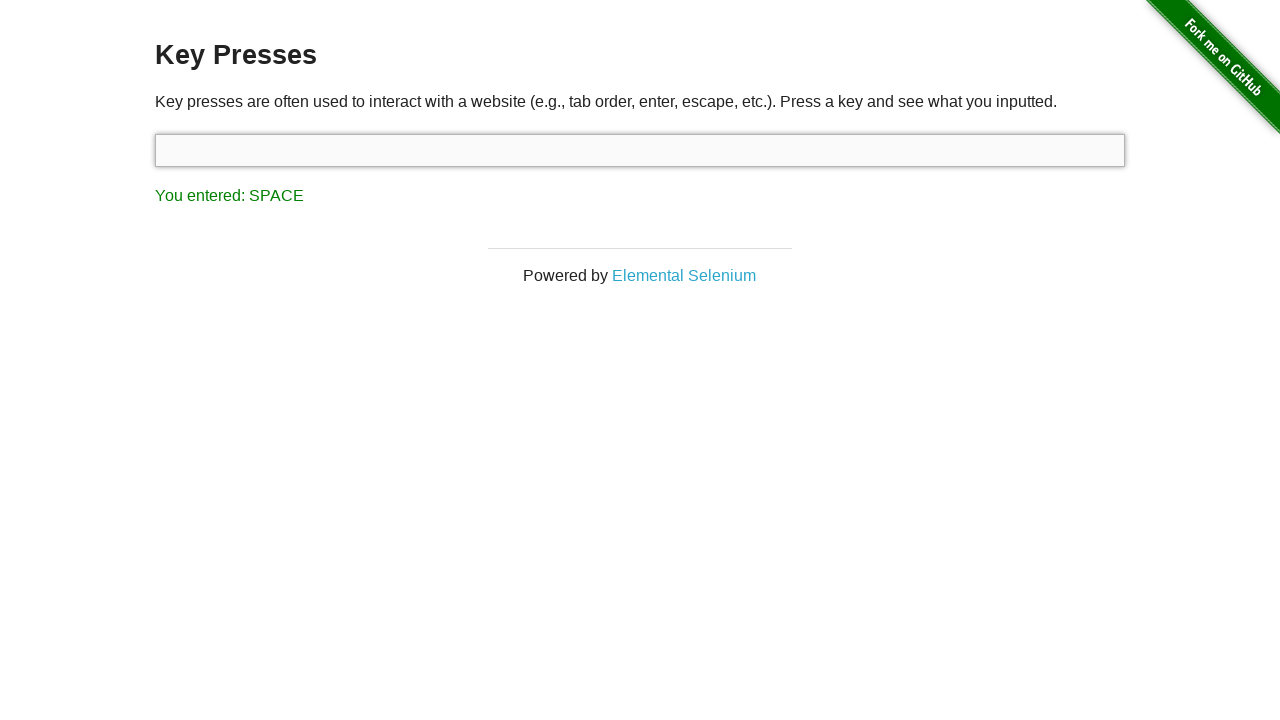

Retrieved result text content
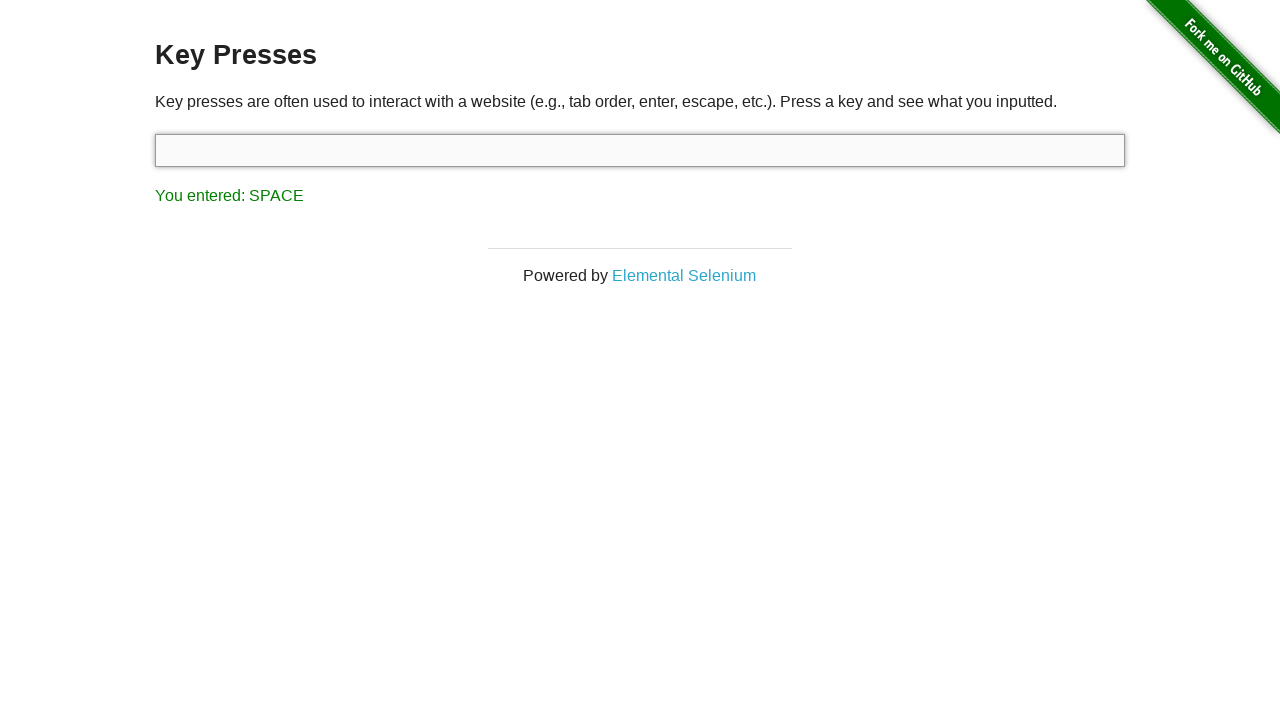

Verified result text shows 'You entered: SPACE'
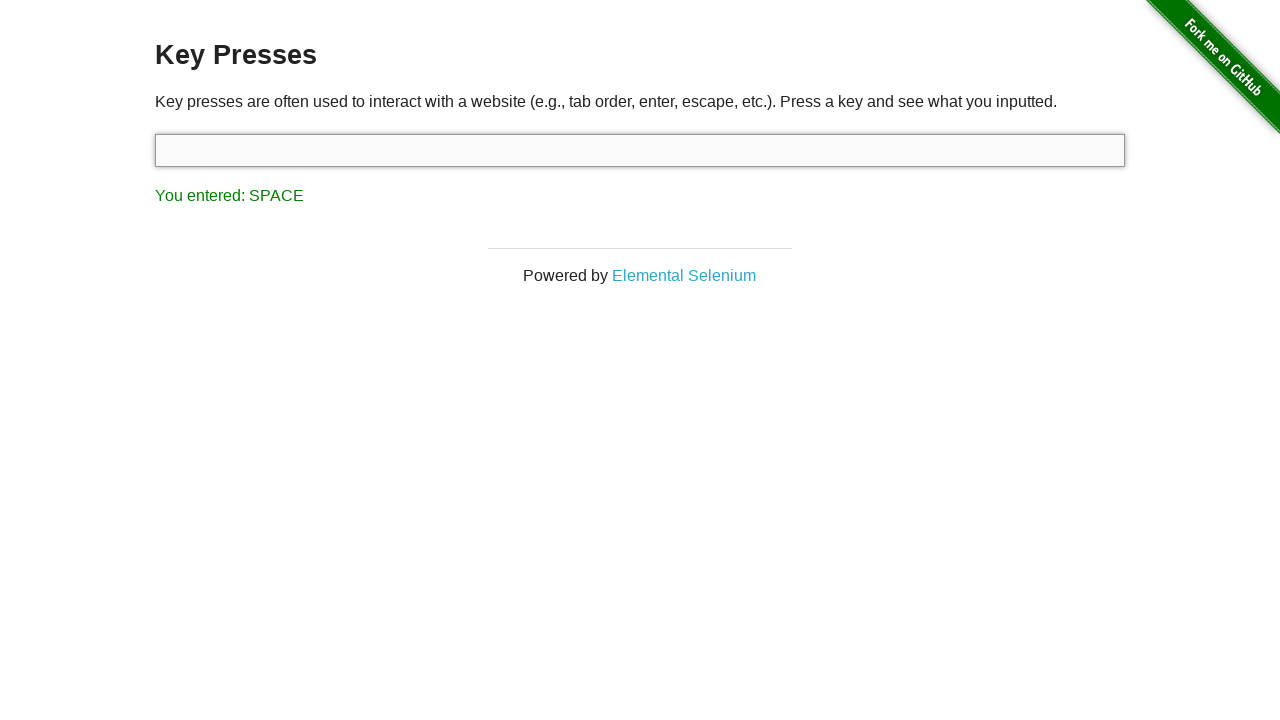

Pressed Tab key using keyboard
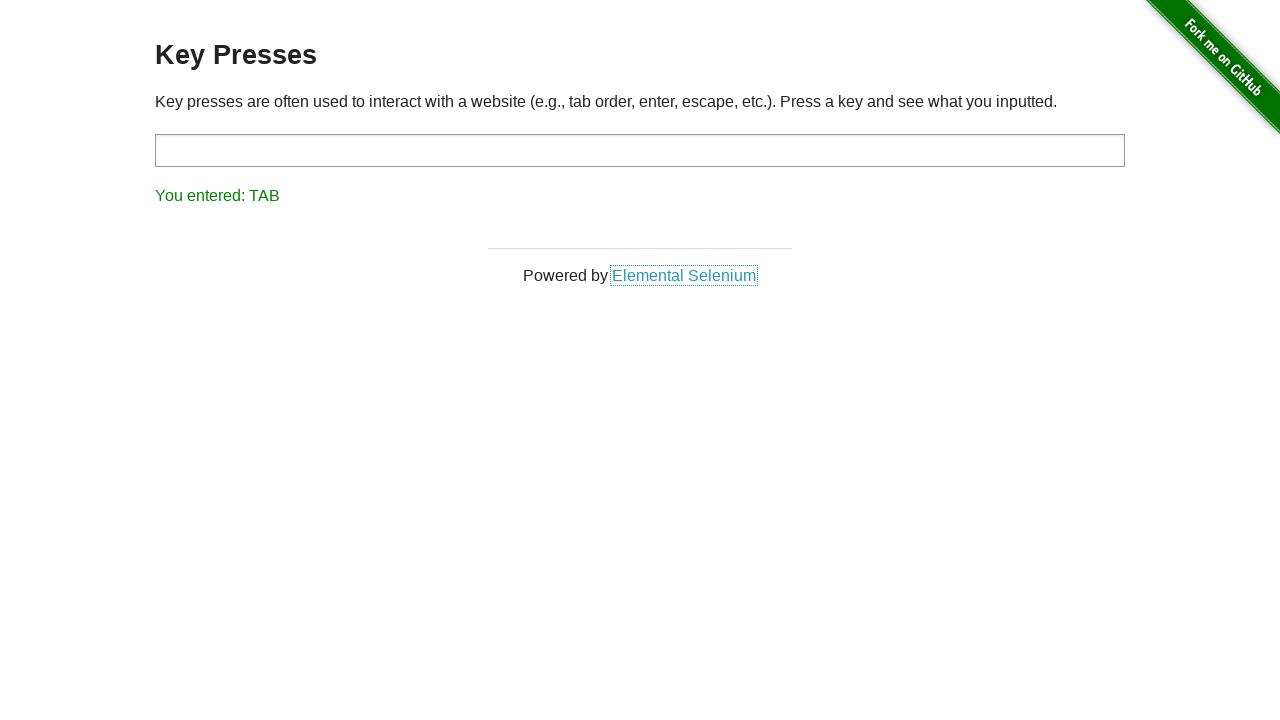

Retrieved updated result text content
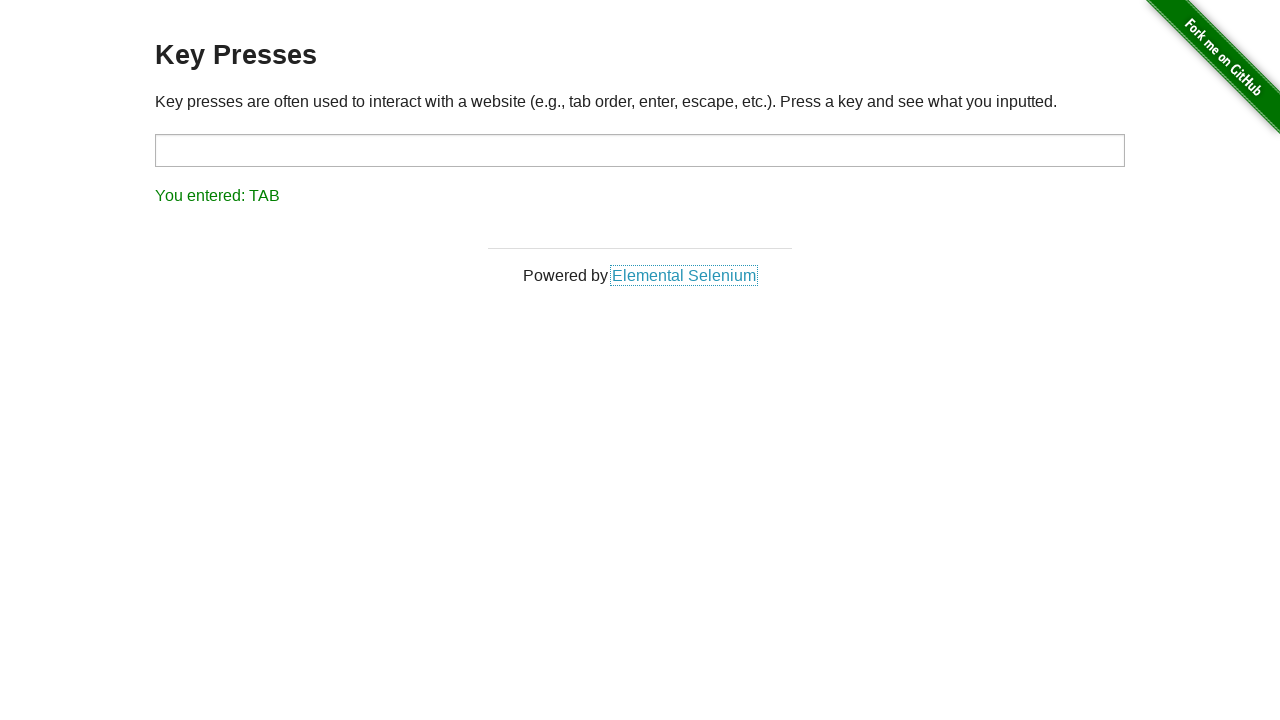

Verified result text shows 'You entered: TAB'
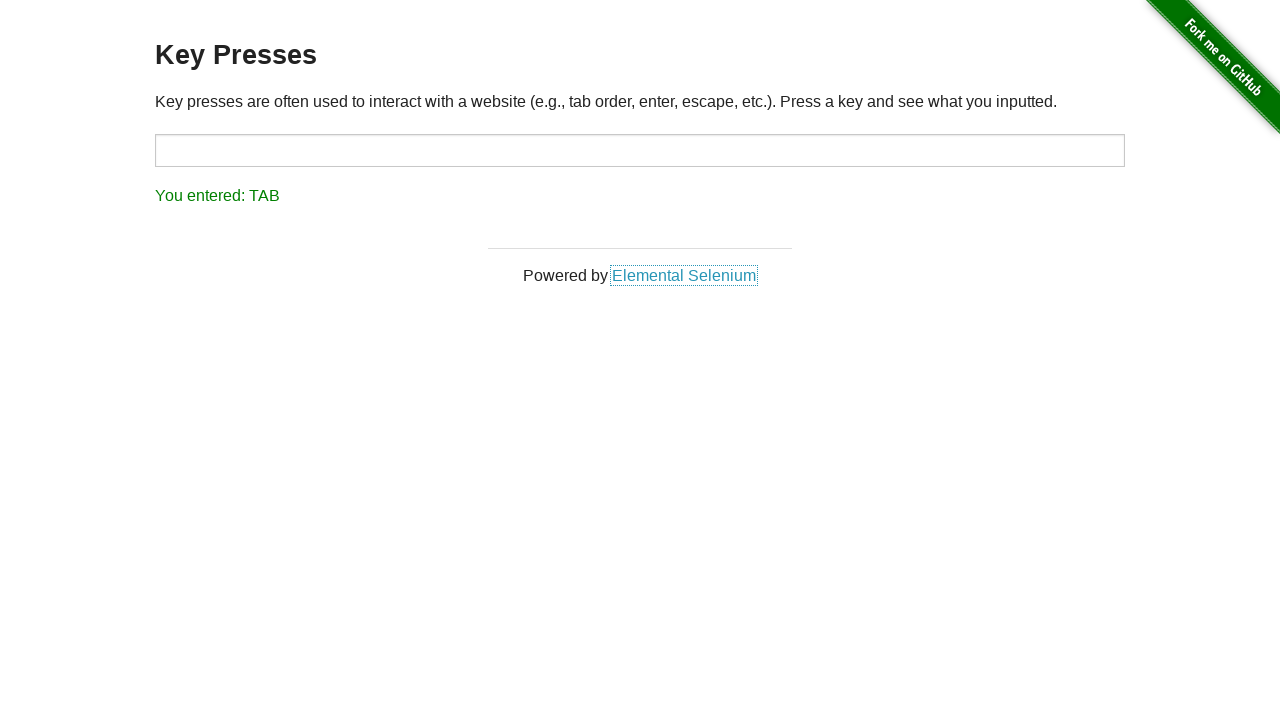

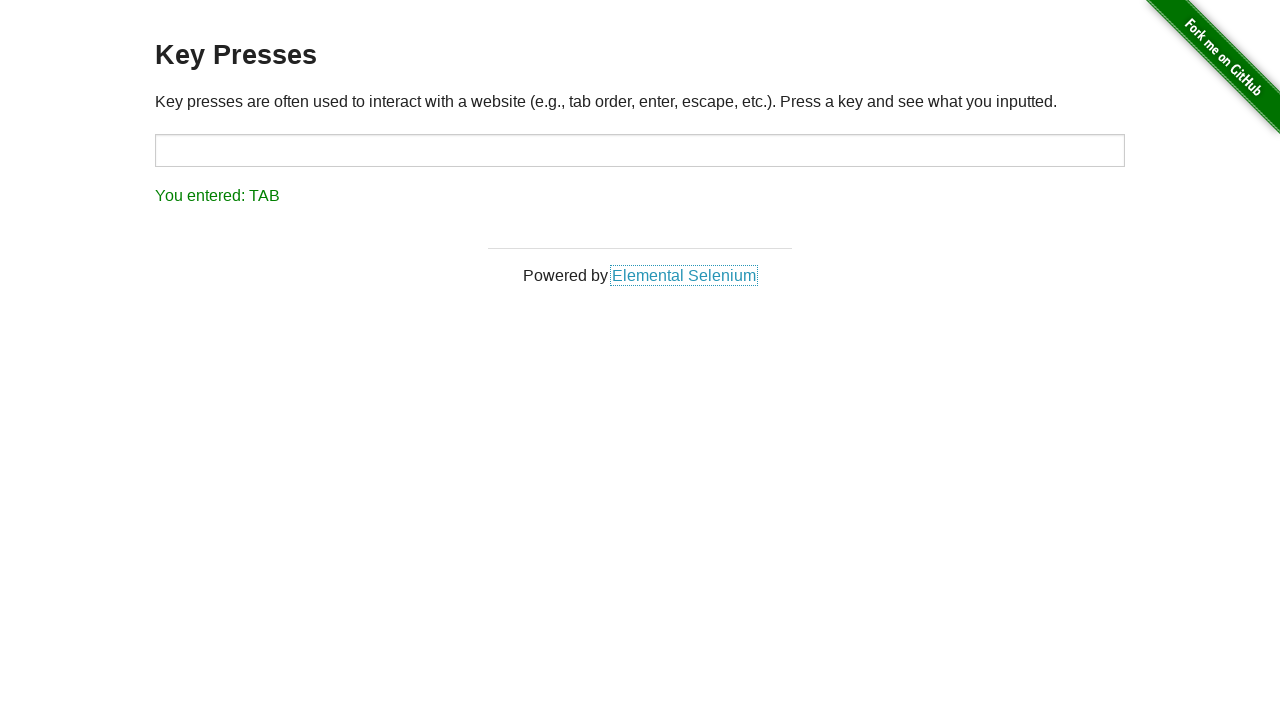